Tests registration form validation with various invalid inputs to verify appropriate error messages are displayed

Starting URL: https://parabank.parasoft.com/parabank/register.htm

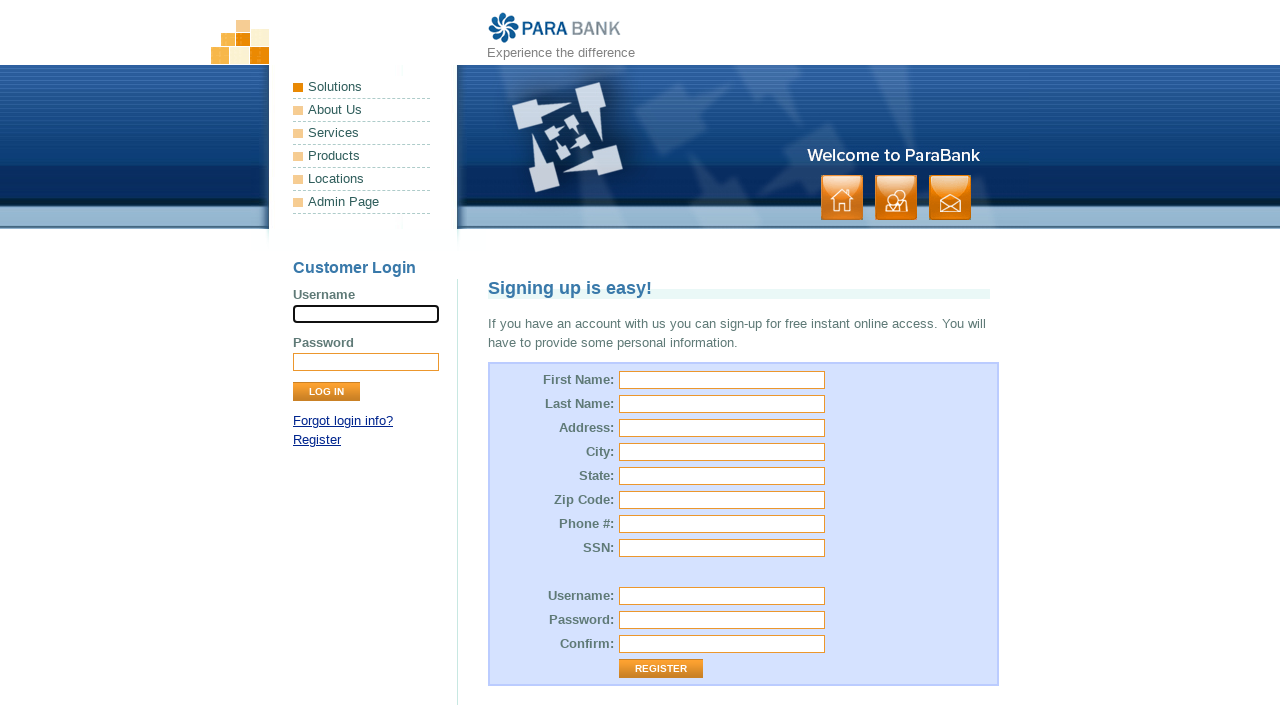

Filled first name field with 'John' on #customer\.firstName
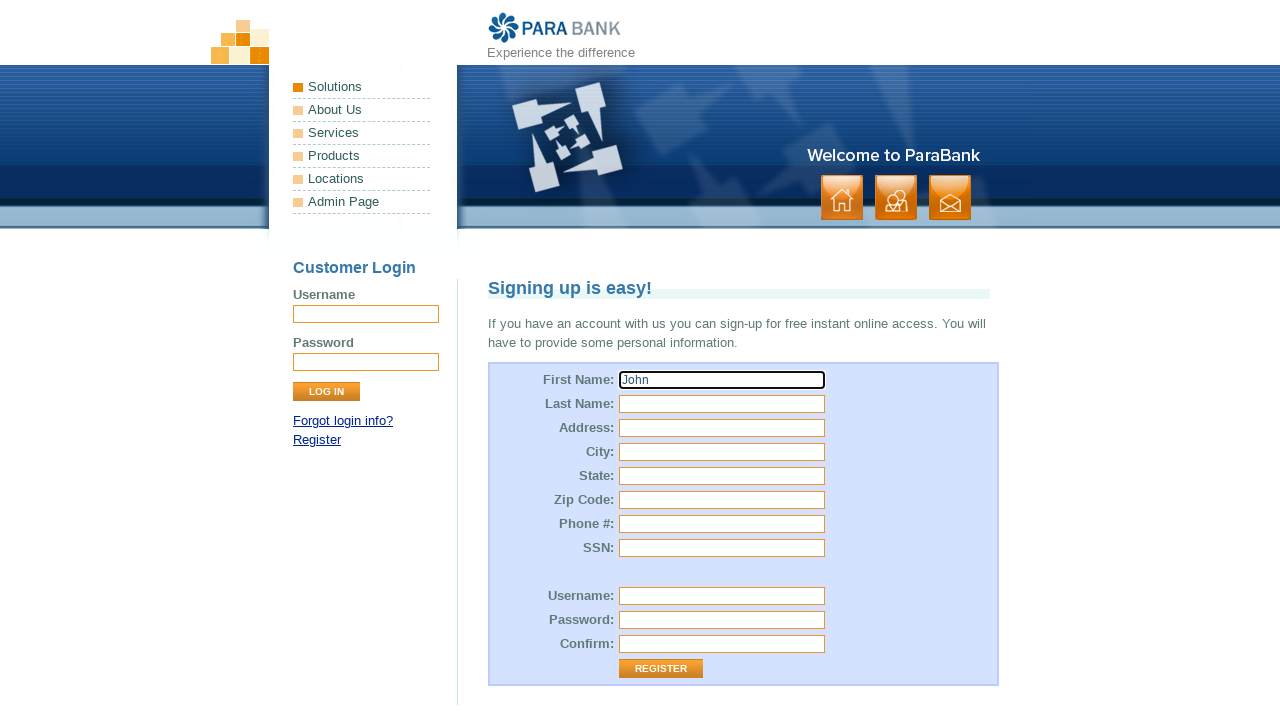

Left last name field empty to trigger validation error on #customer\.lastName
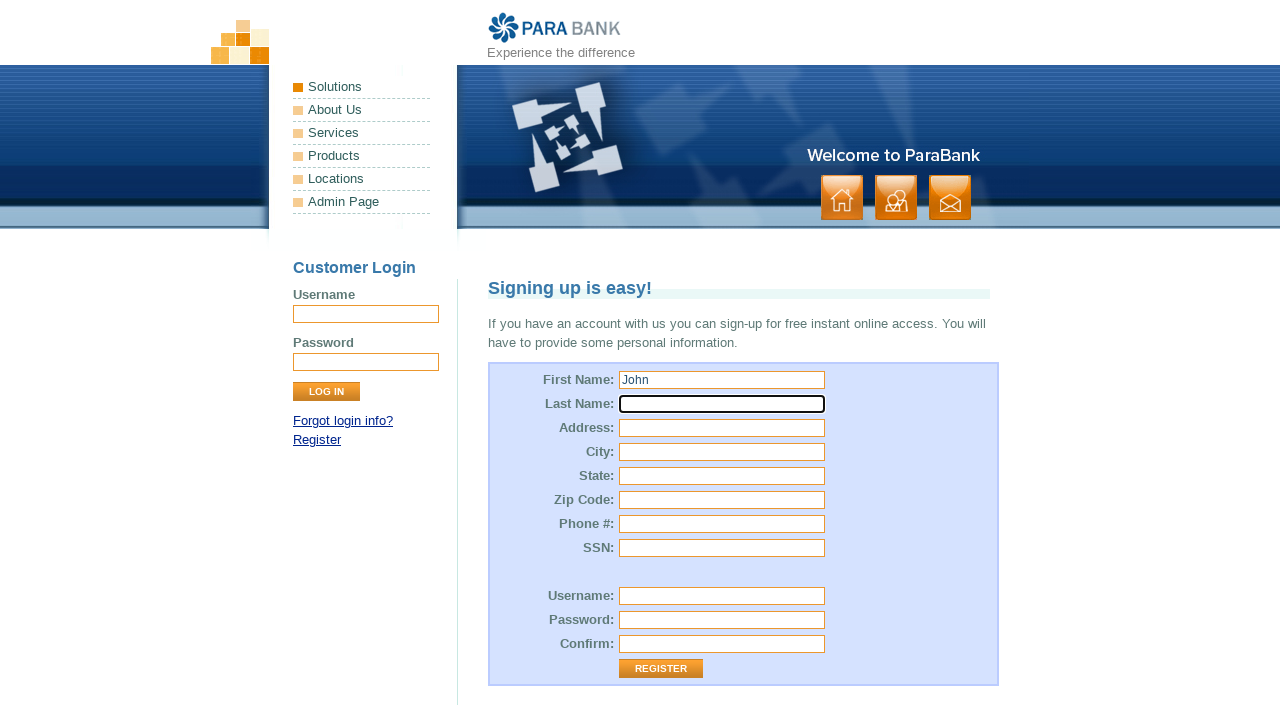

Filled street address with '123 Test St' on #customer\.address\.street
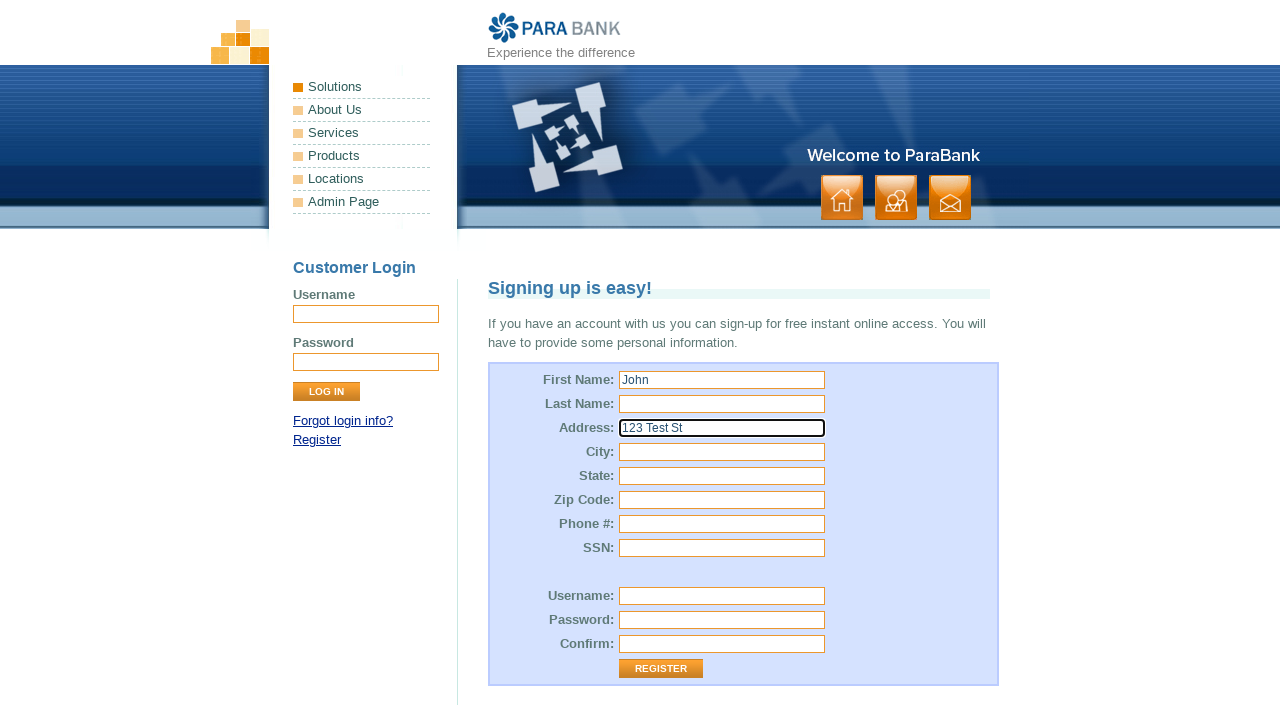

Left city field empty to trigger validation error on #customer\.address\.city
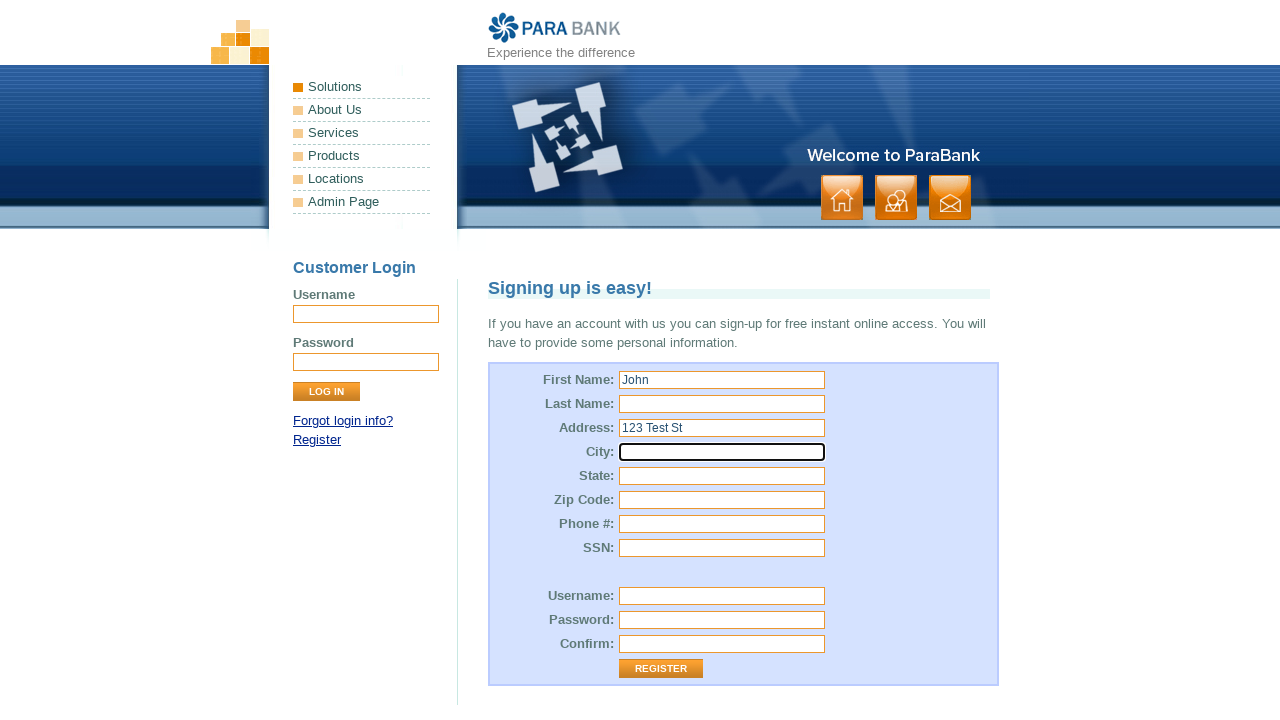

Filled state field with 'CA' on #customer\.address\.state
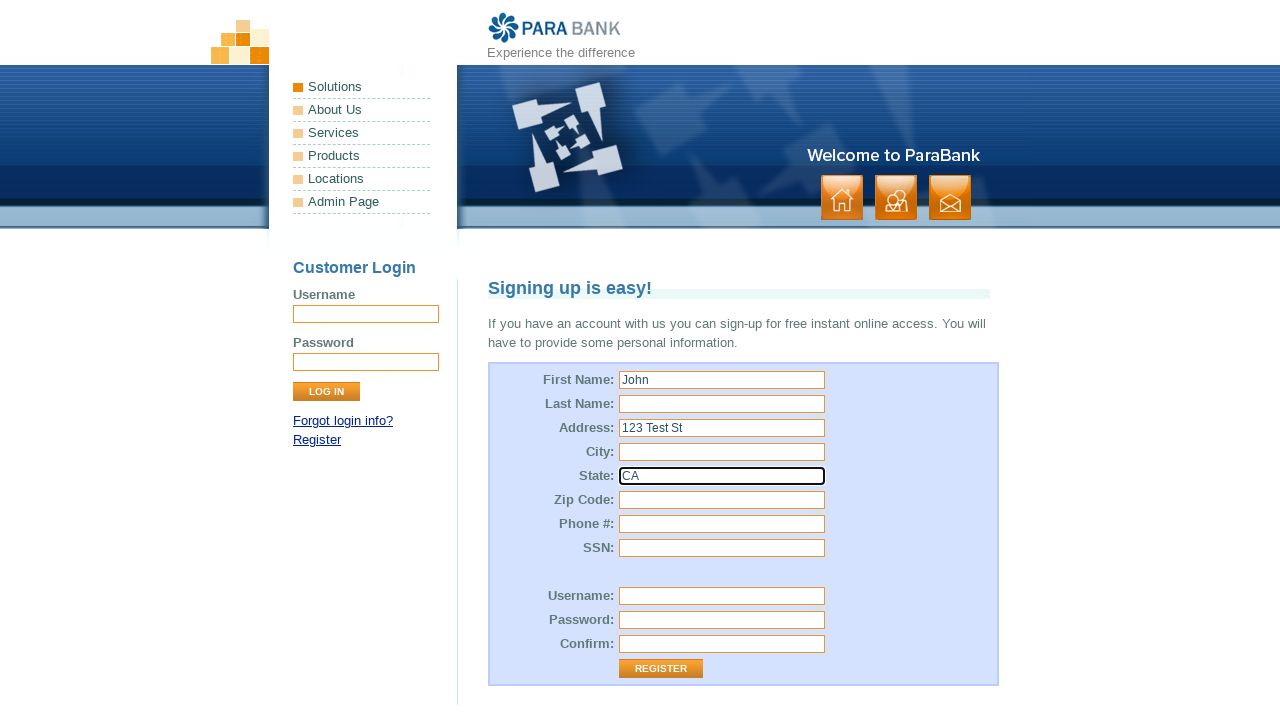

Filled zip code field with '90210' on #customer\.address\.zipCode
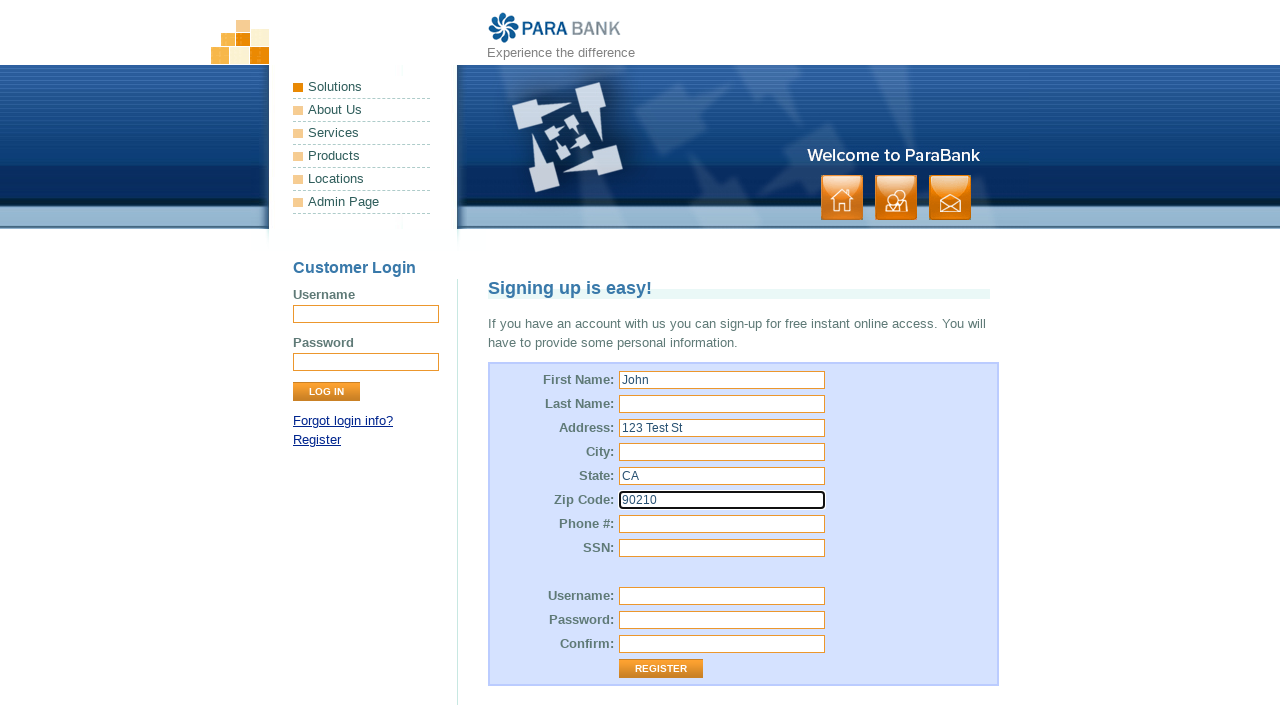

Filled phone number field with '555-1234' on #customer\.phoneNumber
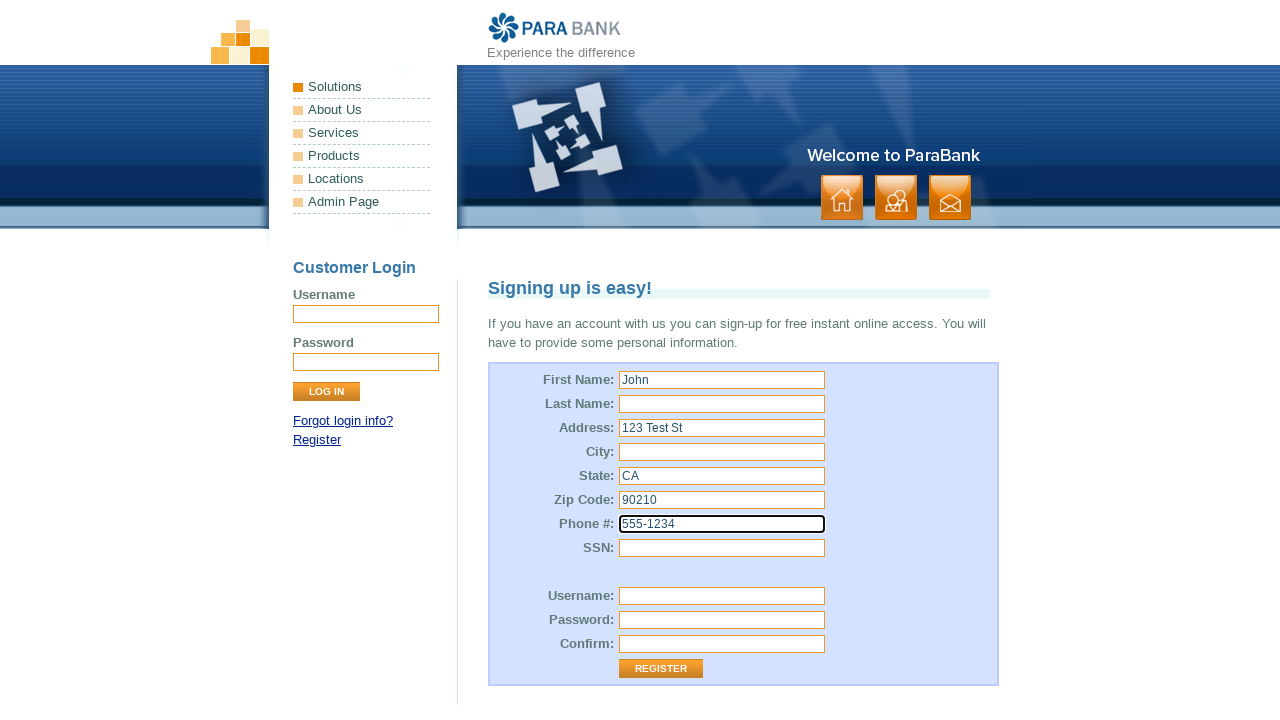

Left SSN field empty to trigger validation error on #customer\.ssn
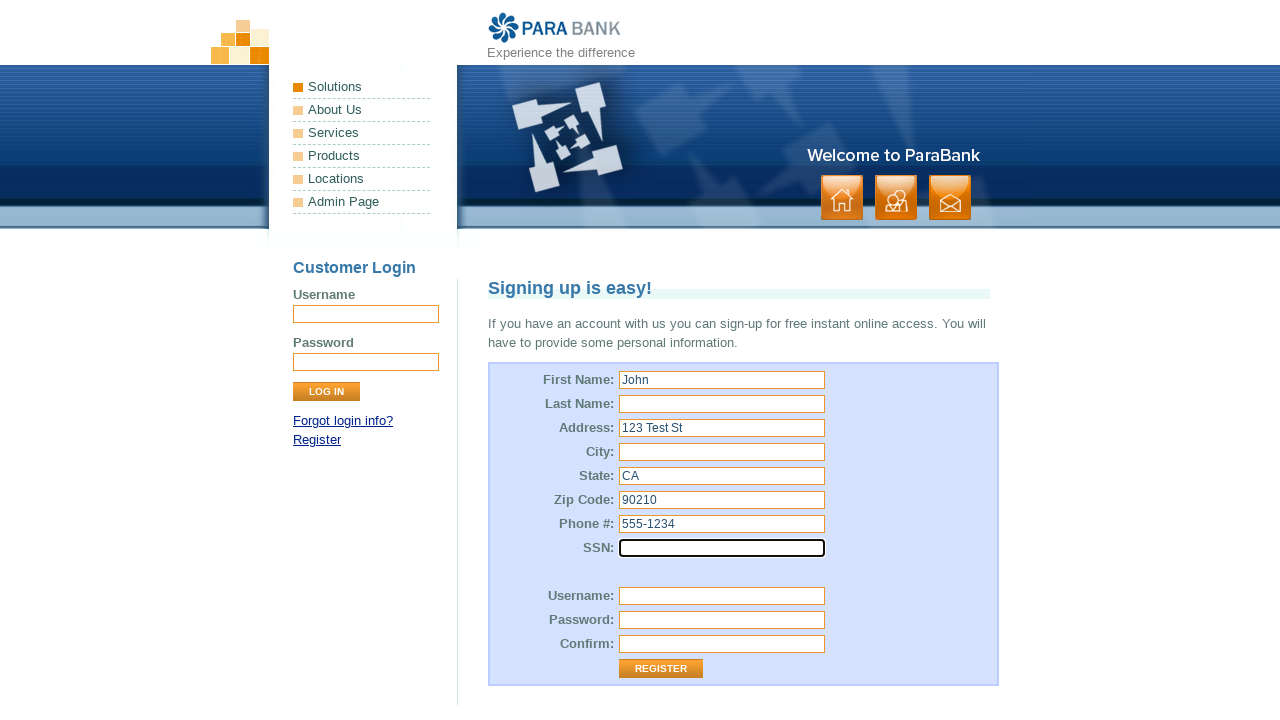

Filled username field with 'testuser123' on #customer\.username
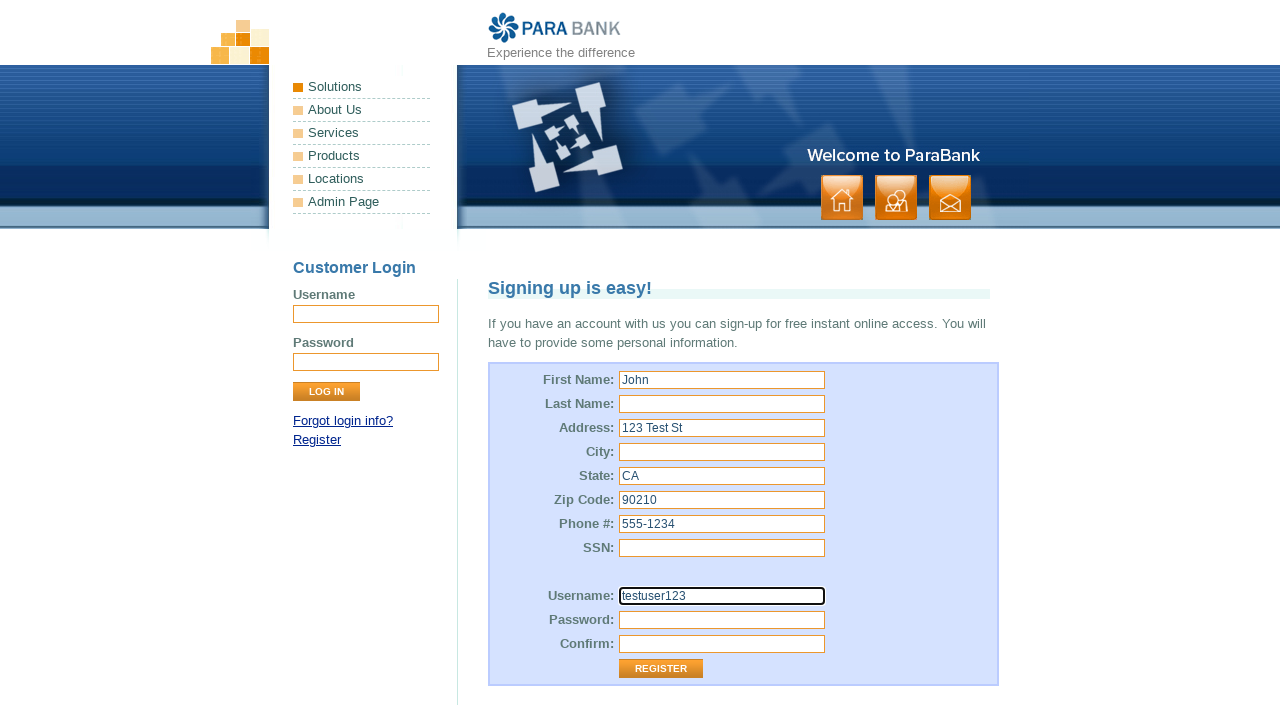

Filled password field with 'password123' on #customer\.password
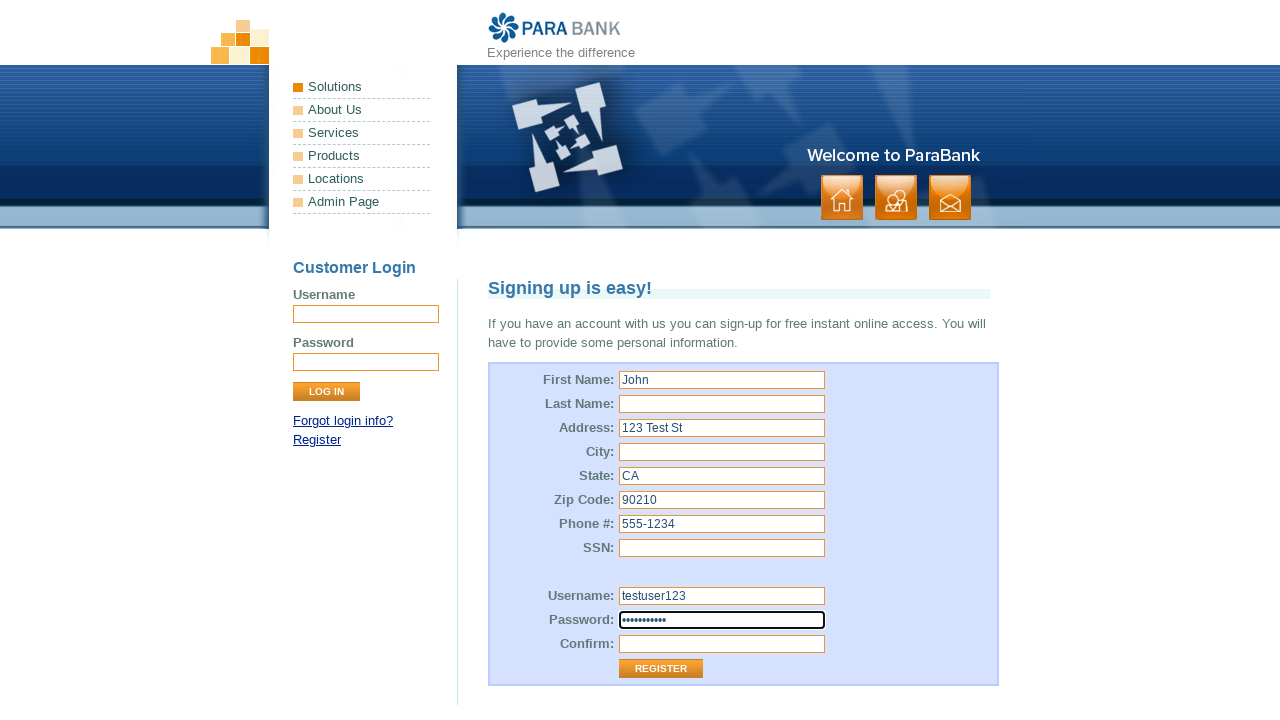

Filled repeated password with mismatched value 'differentpass' to trigger validation error on #repeatedPassword
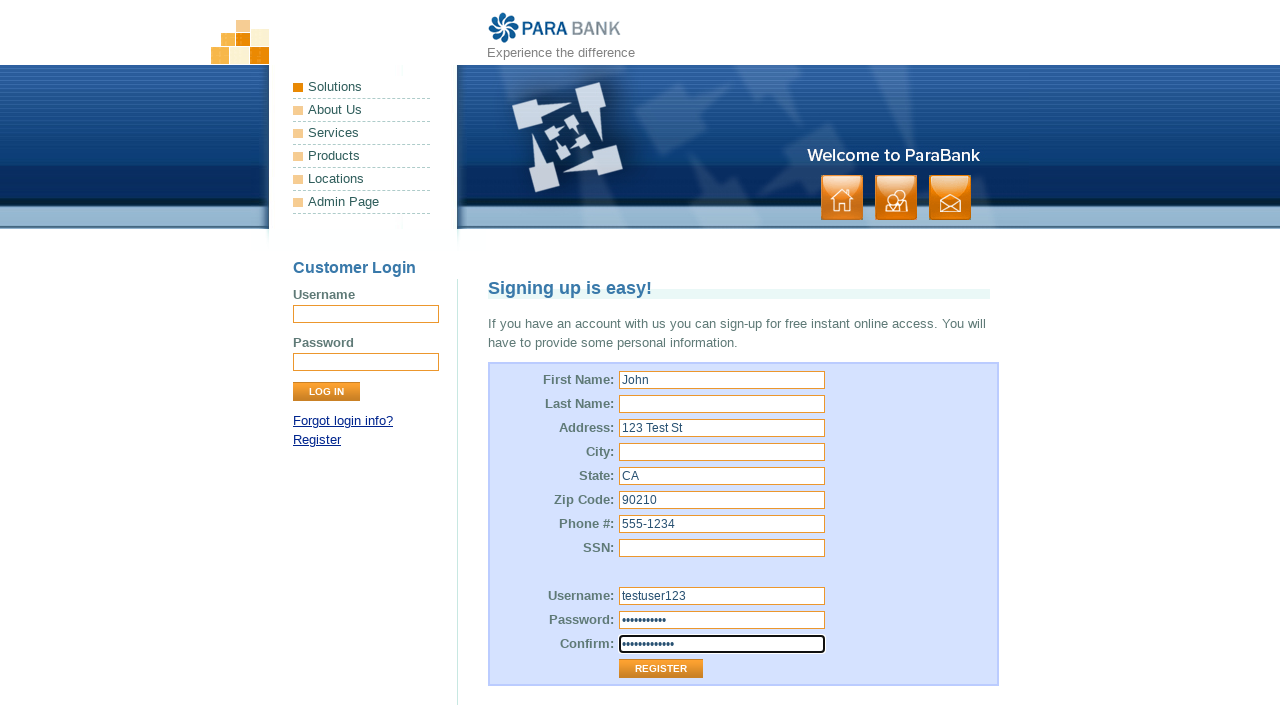

Clicked Register button to submit form with invalid data at (661, 669) on xpath=//input[@type='submit' and @value='Register']
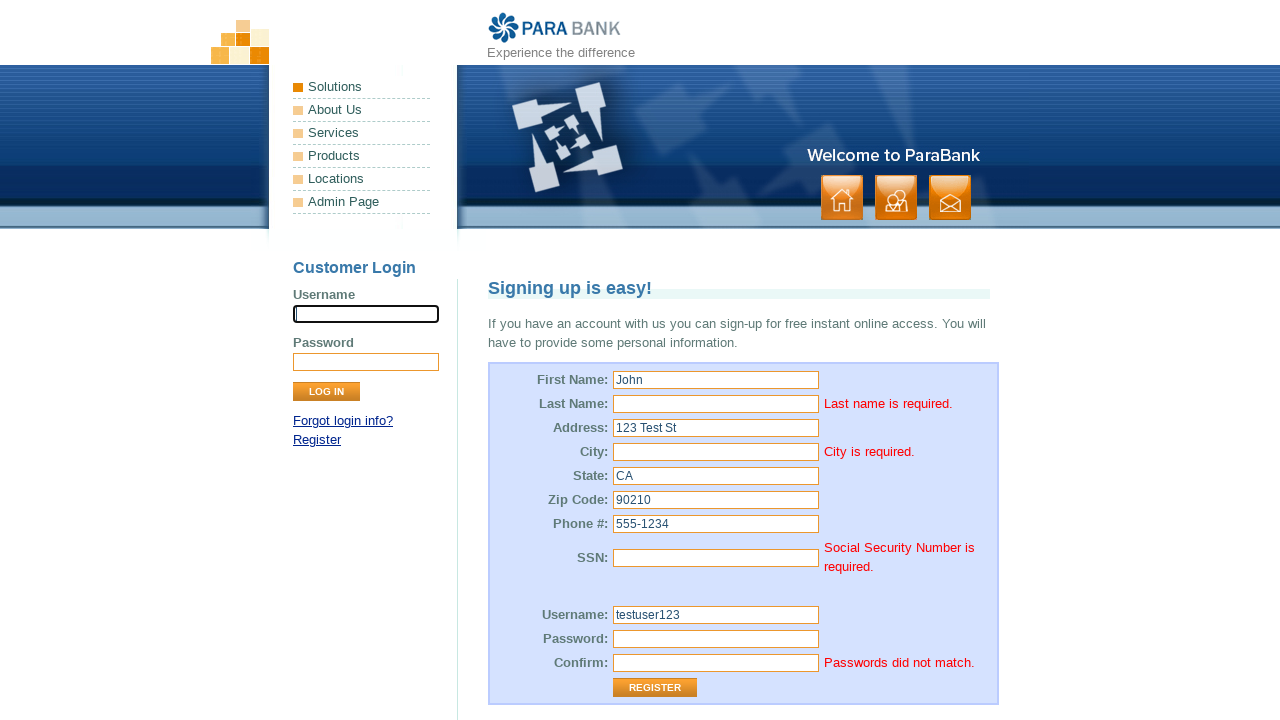

Waited for last name error message to appear
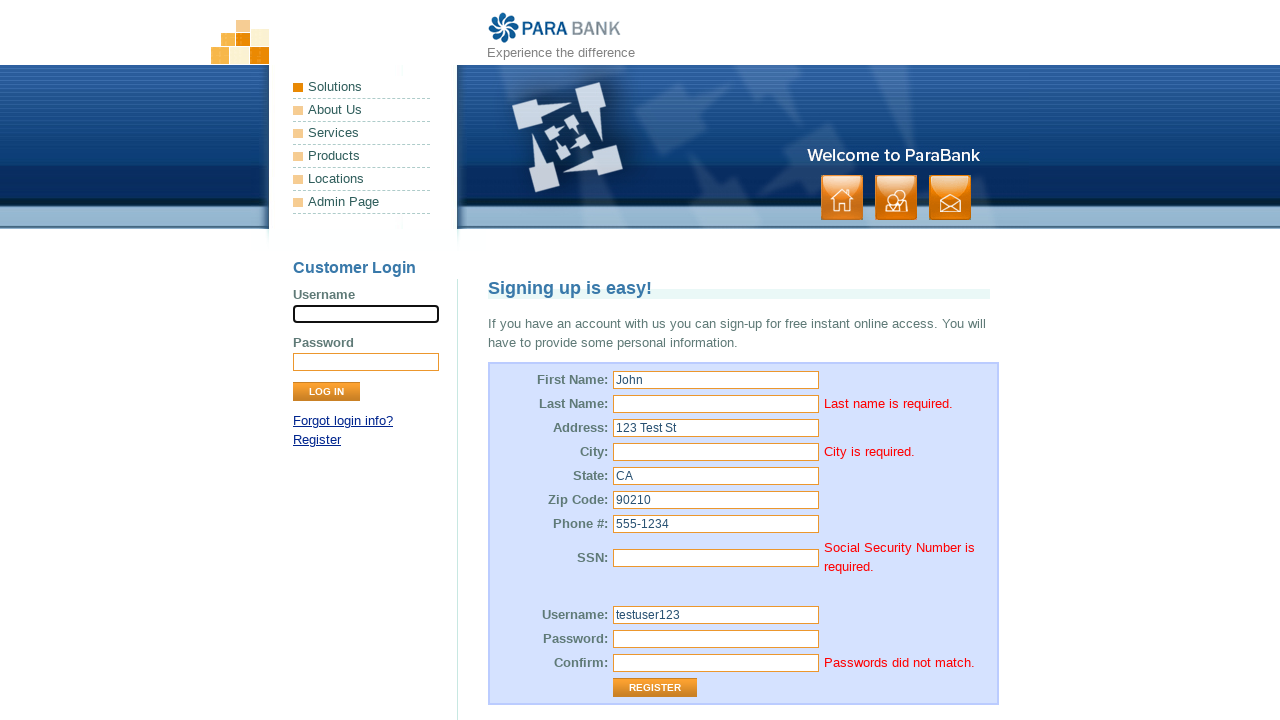

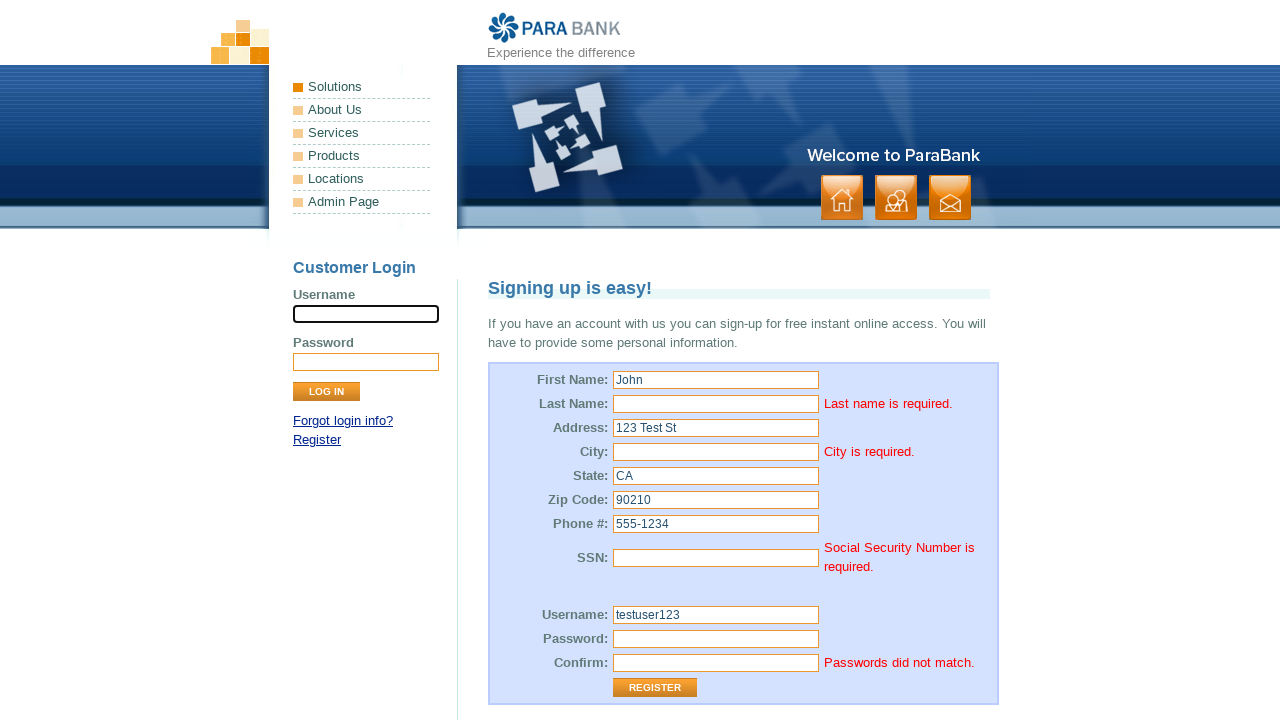